Tests navigation to languages starting with numbers and verifies there are 10 language entries

Starting URL: http://www.99-bottles-of-beer.net/

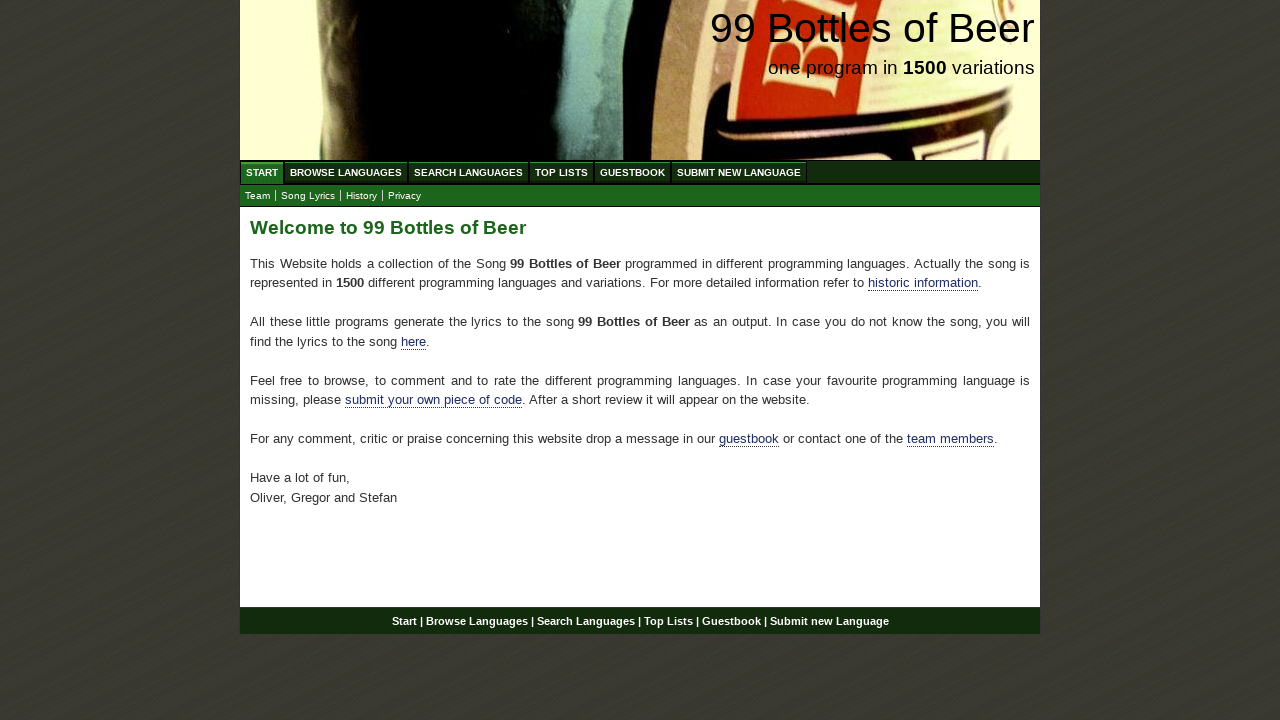

Clicked on Browse Languages link at (346, 172) on xpath=//ul[@id='menu']/li/a[@href='/abc.html']
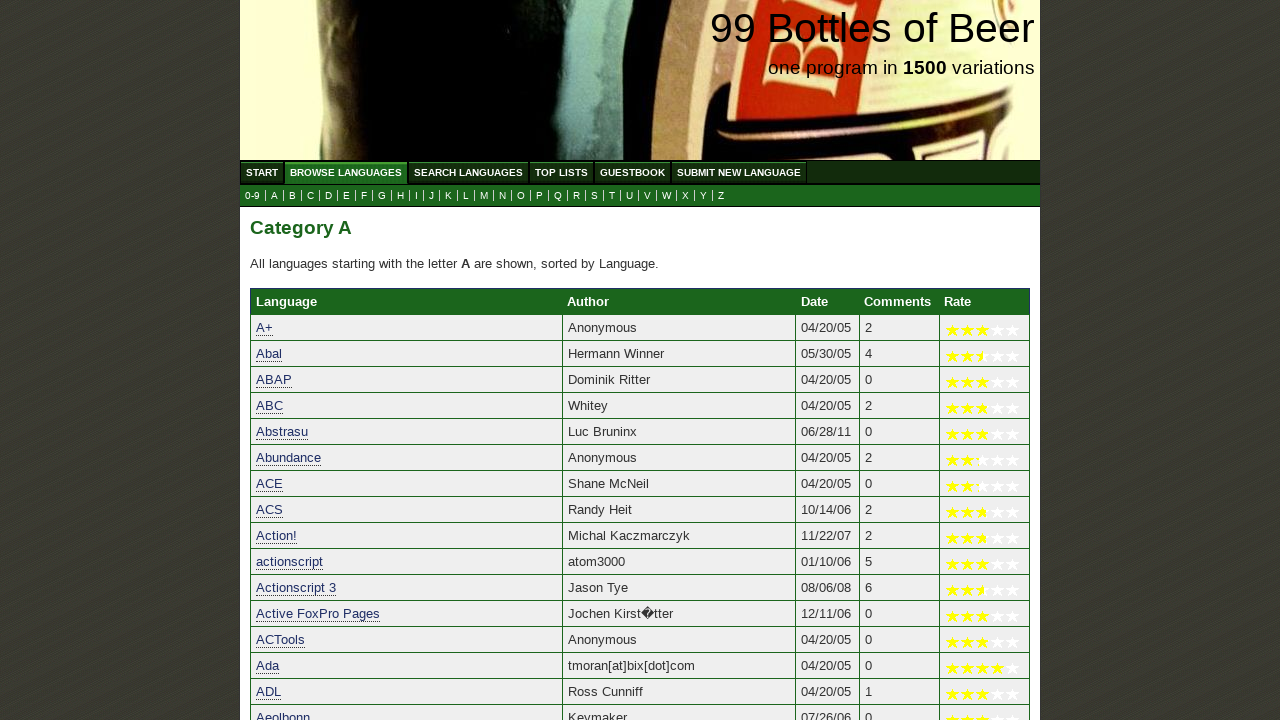

Clicked on 0-9 link to view languages starting with numbers at (252, 196) on xpath=//a[@href='0.html']
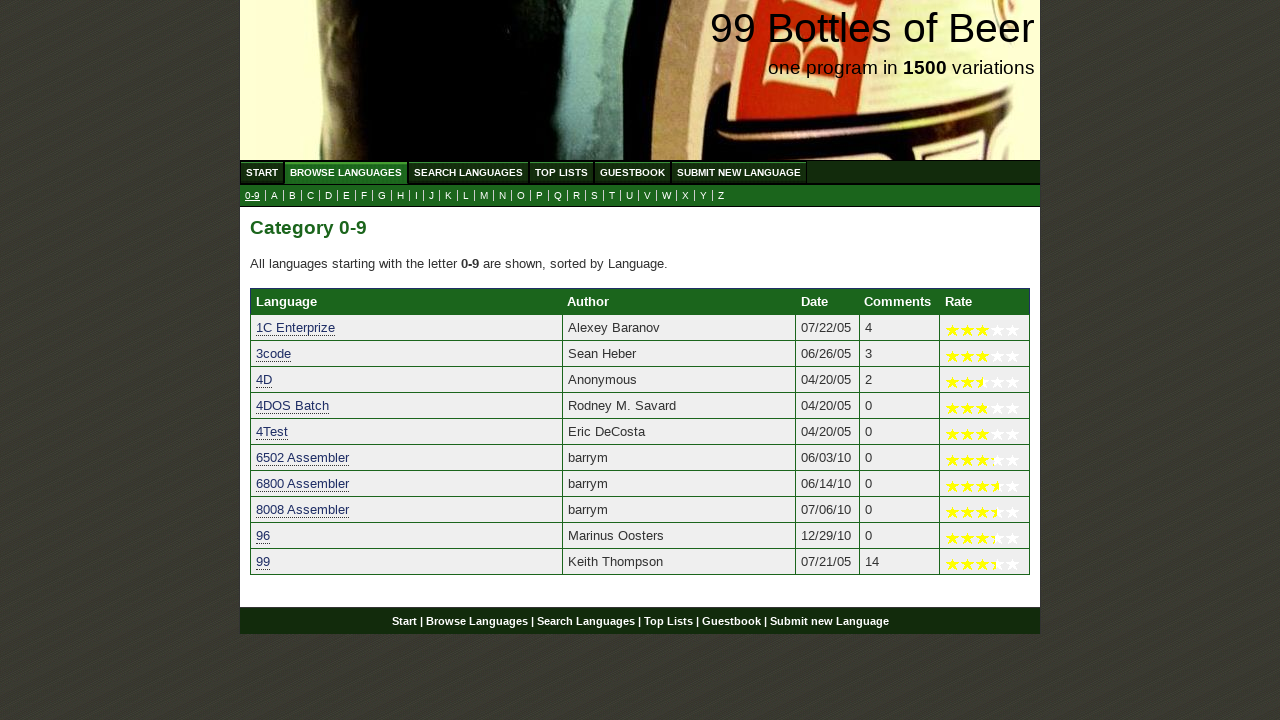

Verified that 10 language entries are present
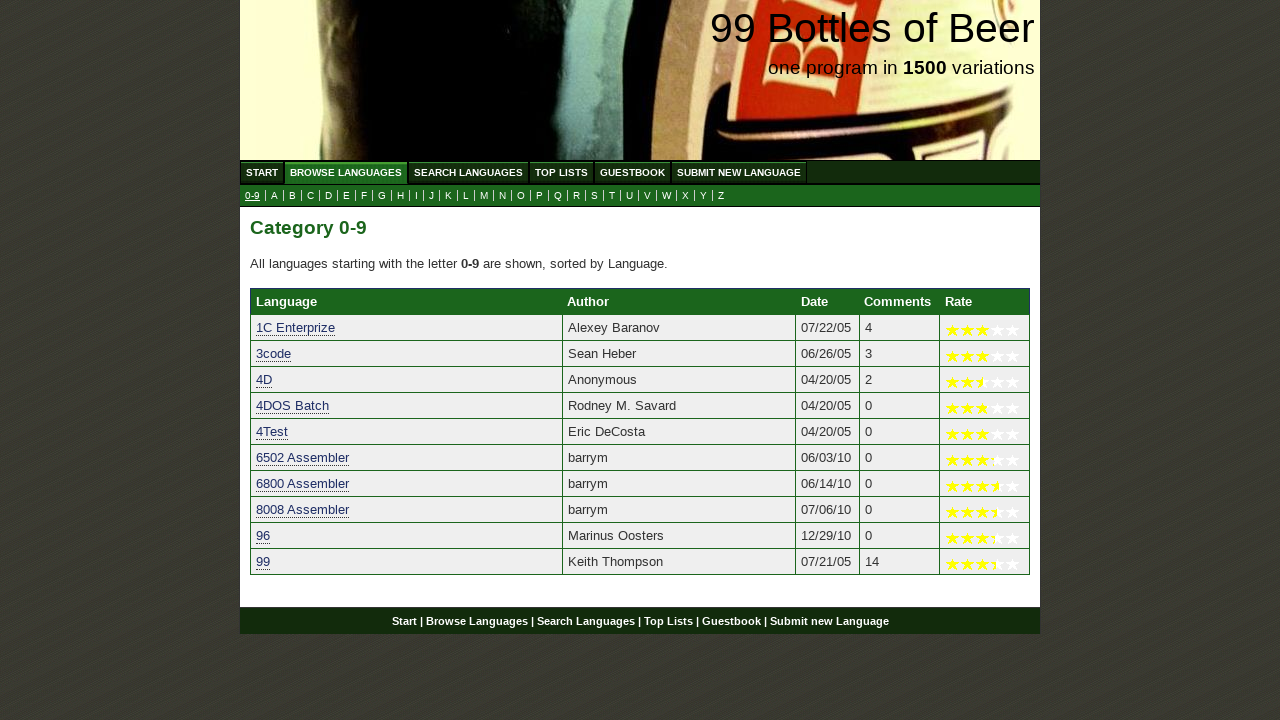

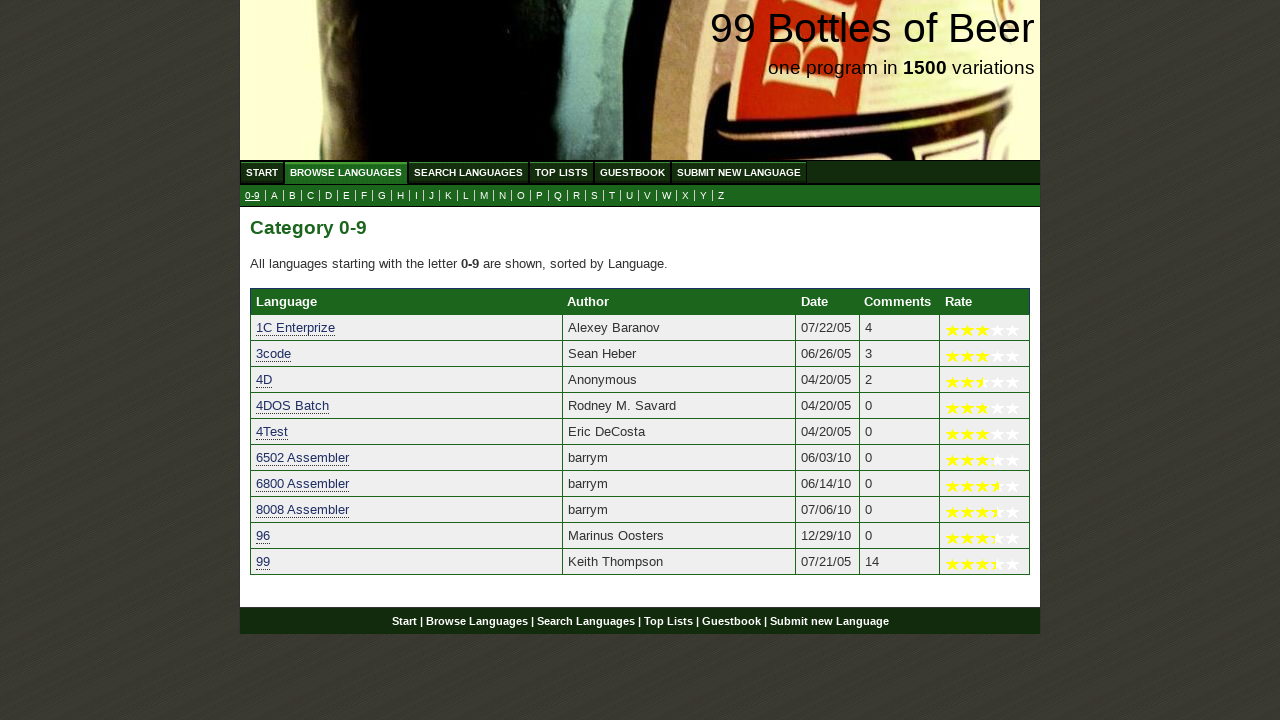